Tests the free trial registration form by filling all required fields and submitting the sign-up form

Starting URL: https://hshceu.com/

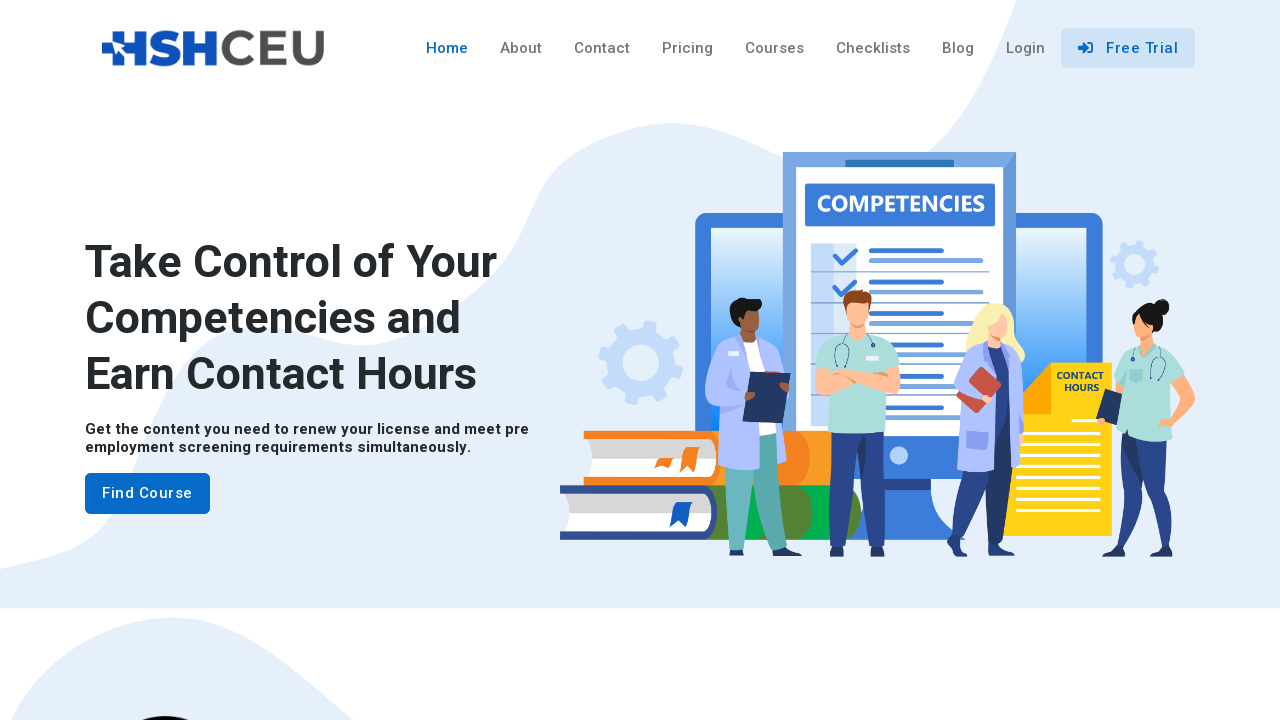

Navigated to https://hshceu.com/
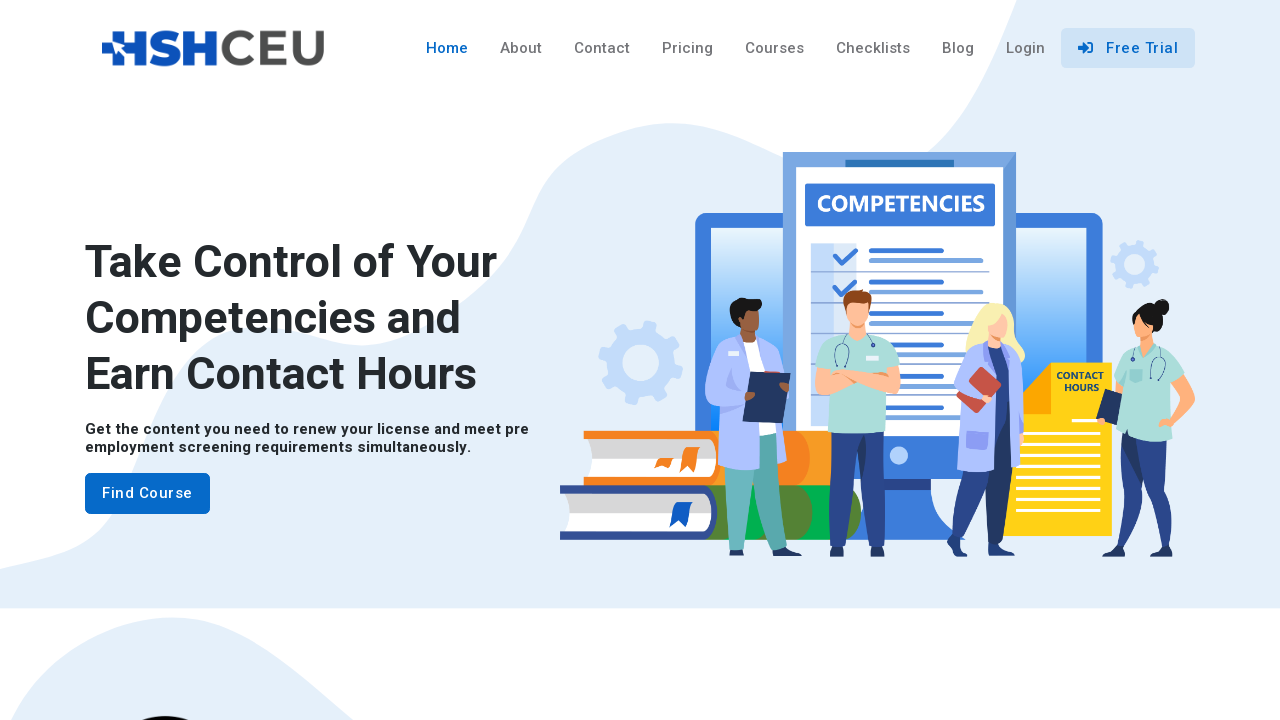

Clicked on Free Trial link in navbar at (1128, 48) on div.navbar-nav.d-lg-inline-block a:first-child
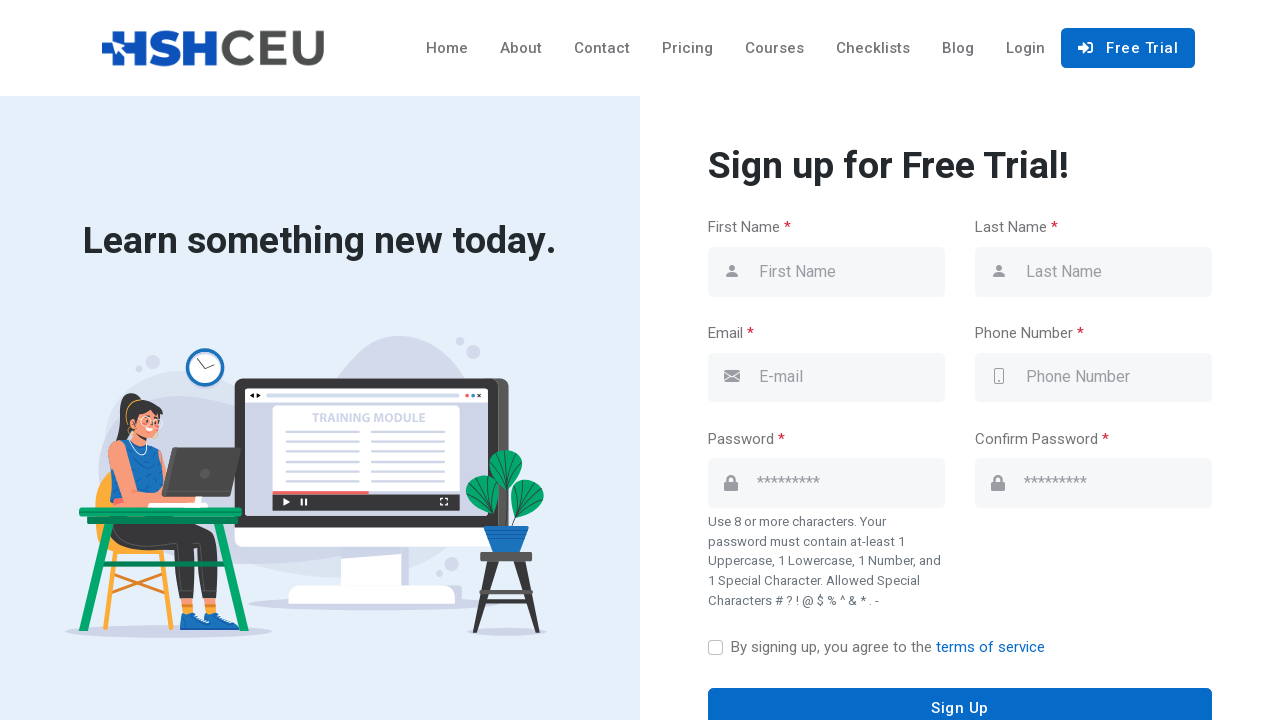

Filled First Name field with 'Ganesh' on #firstName
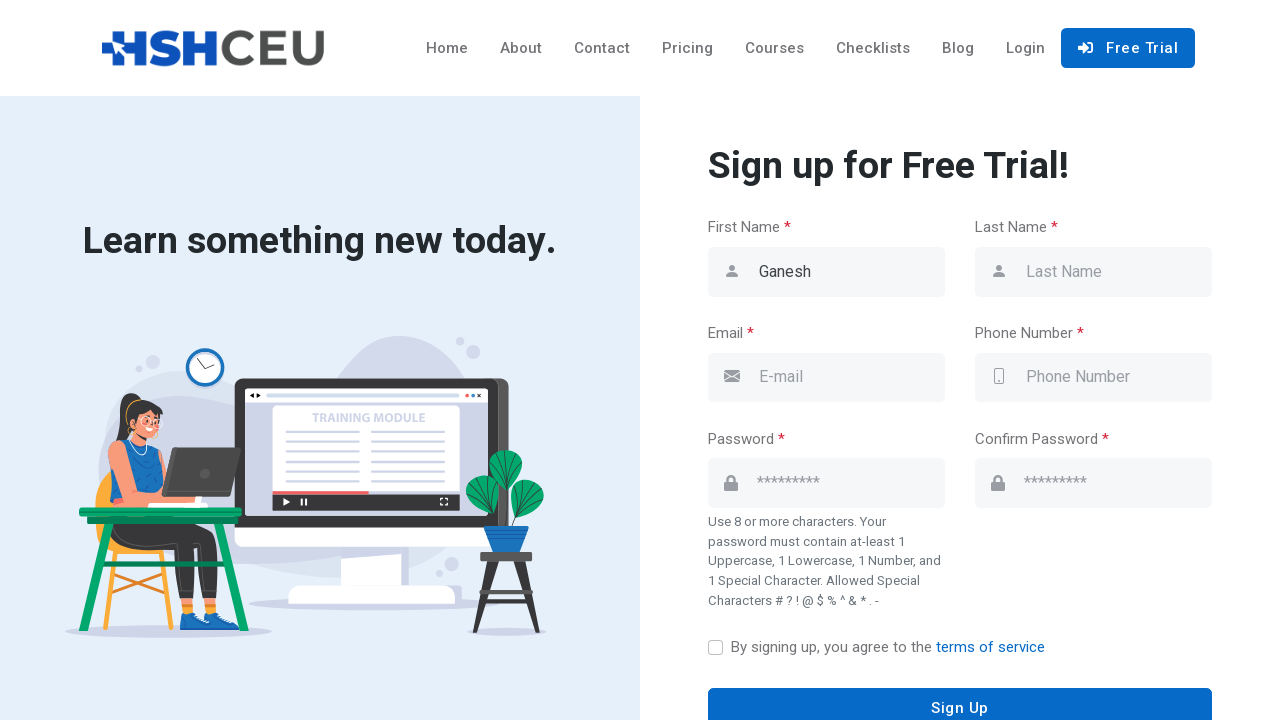

Filled Last Name field with 'Naidu' on #lastName
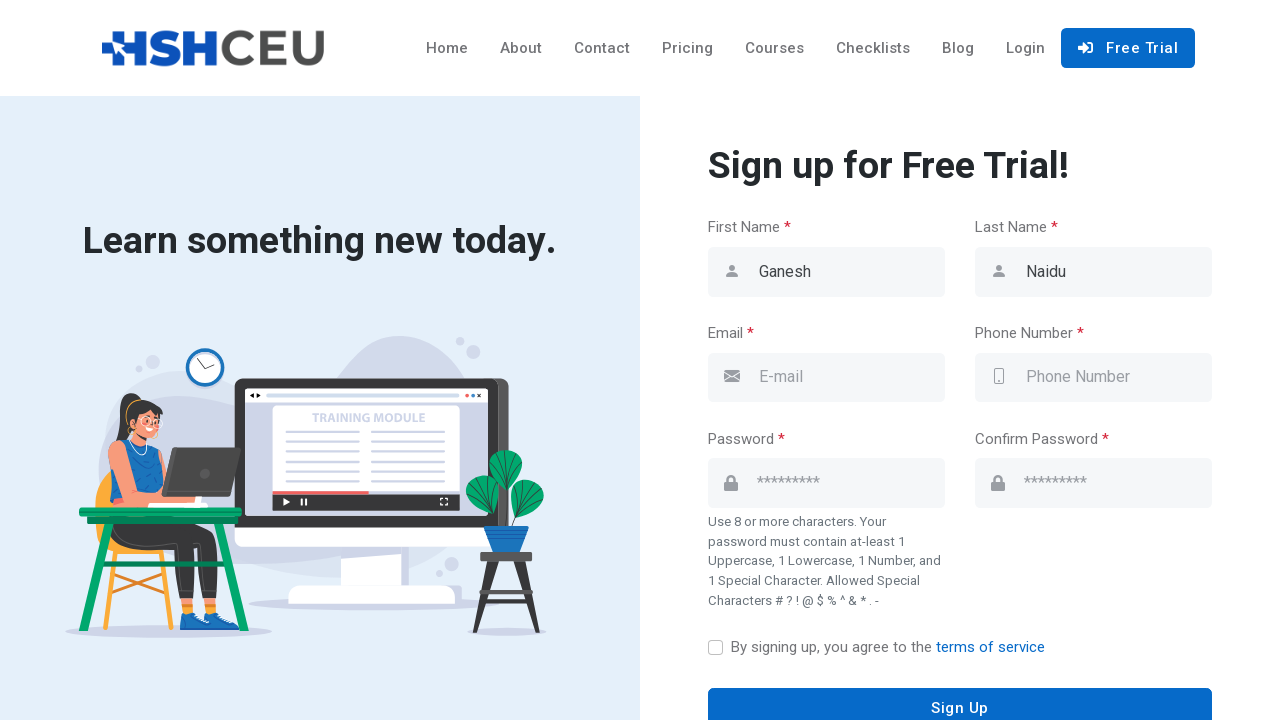

Filled Email field with 'testuser456@gmail.com' on #inputEmail
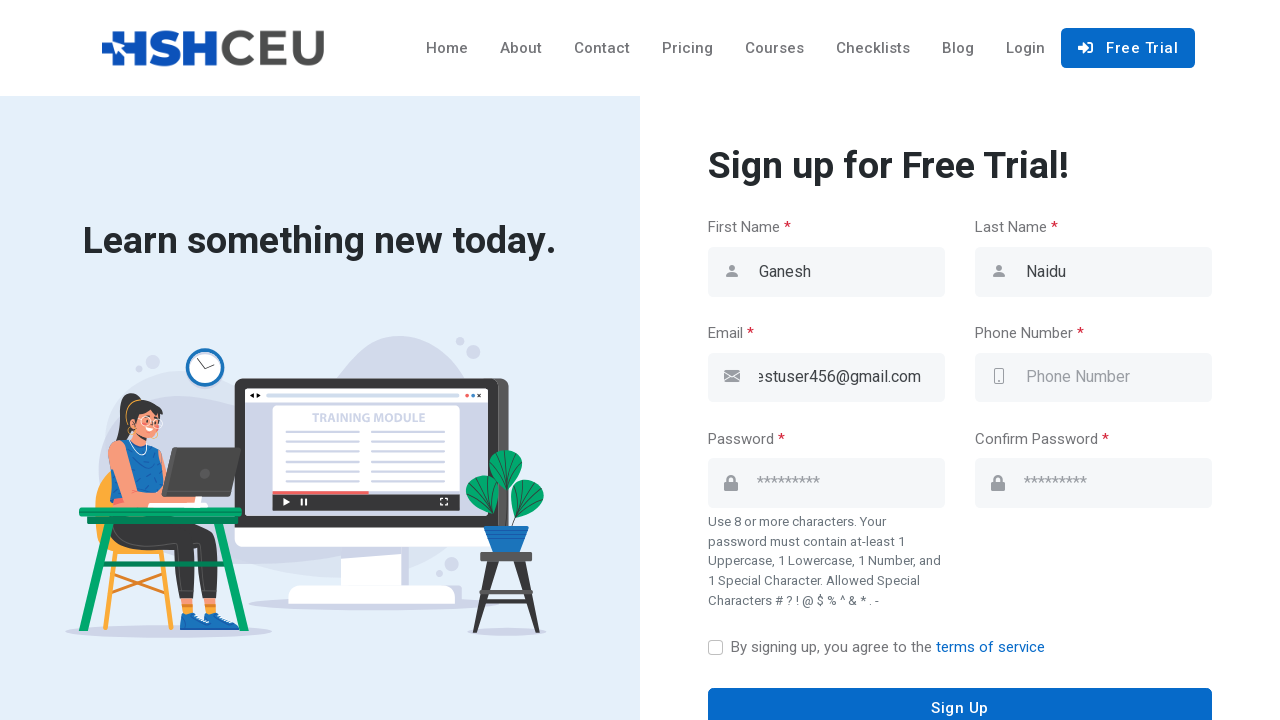

Filled Phone field with '5551234567' on #Phone
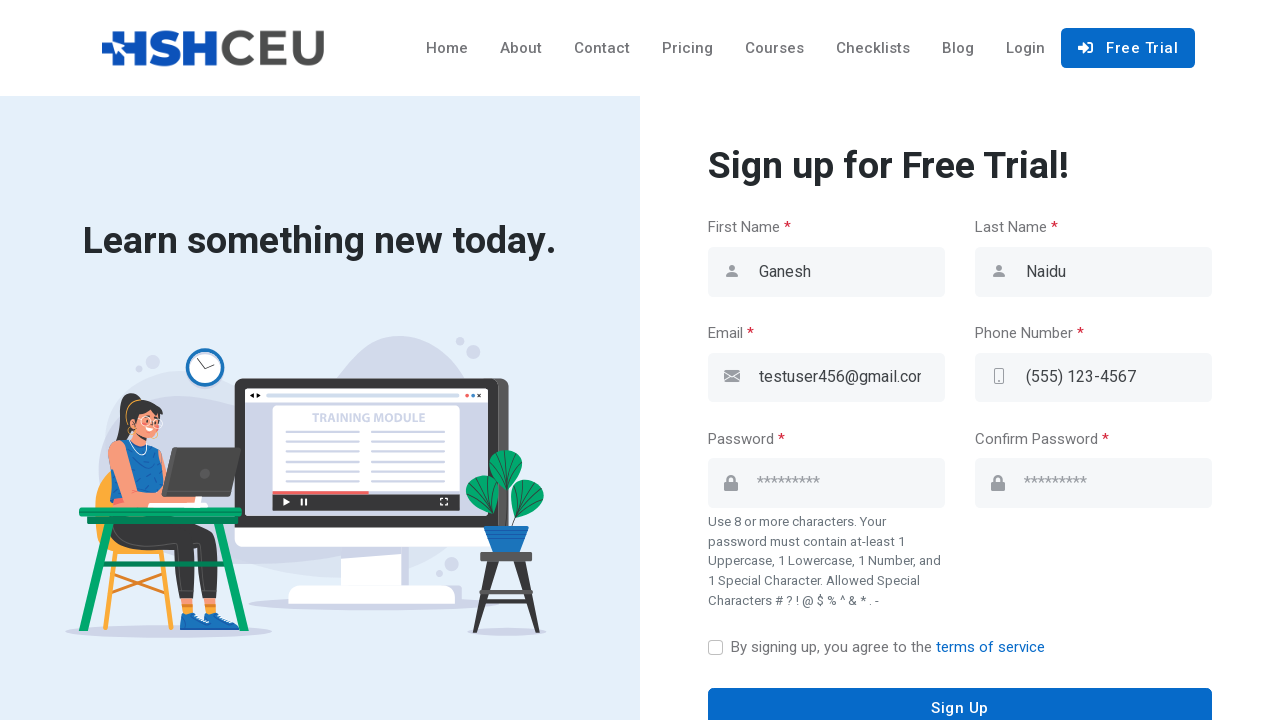

Filled Password field with 'TestPass123!' on #inputpassword
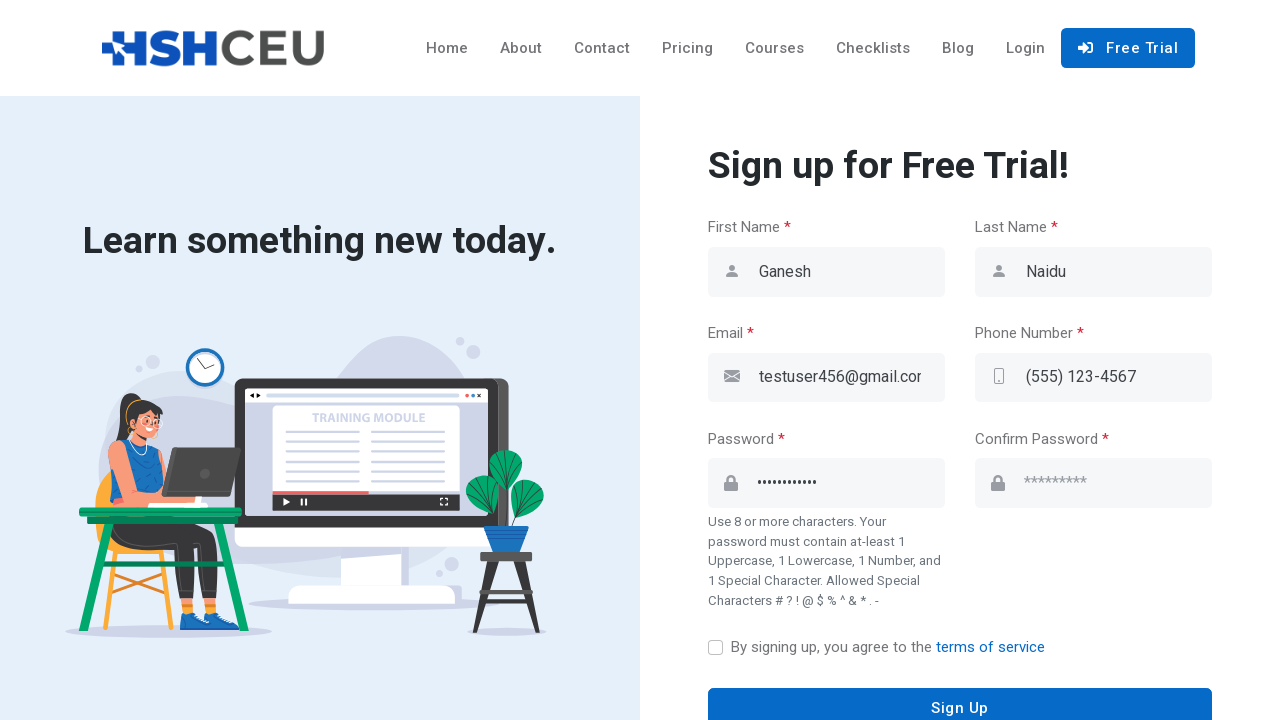

Filled Confirmation Password field with 'TestPass123!' on #password_confirmation
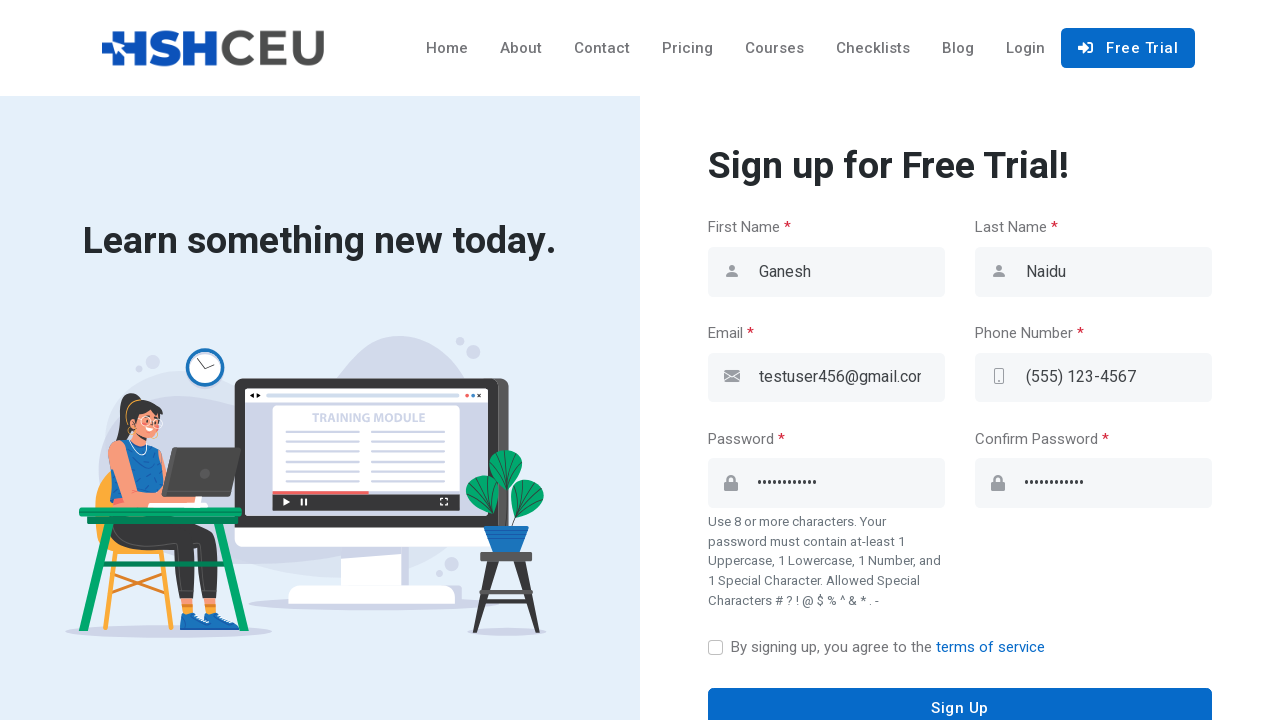

Checked Terms and Conditions checkbox at (716, 647) on #agree_terms_of_service
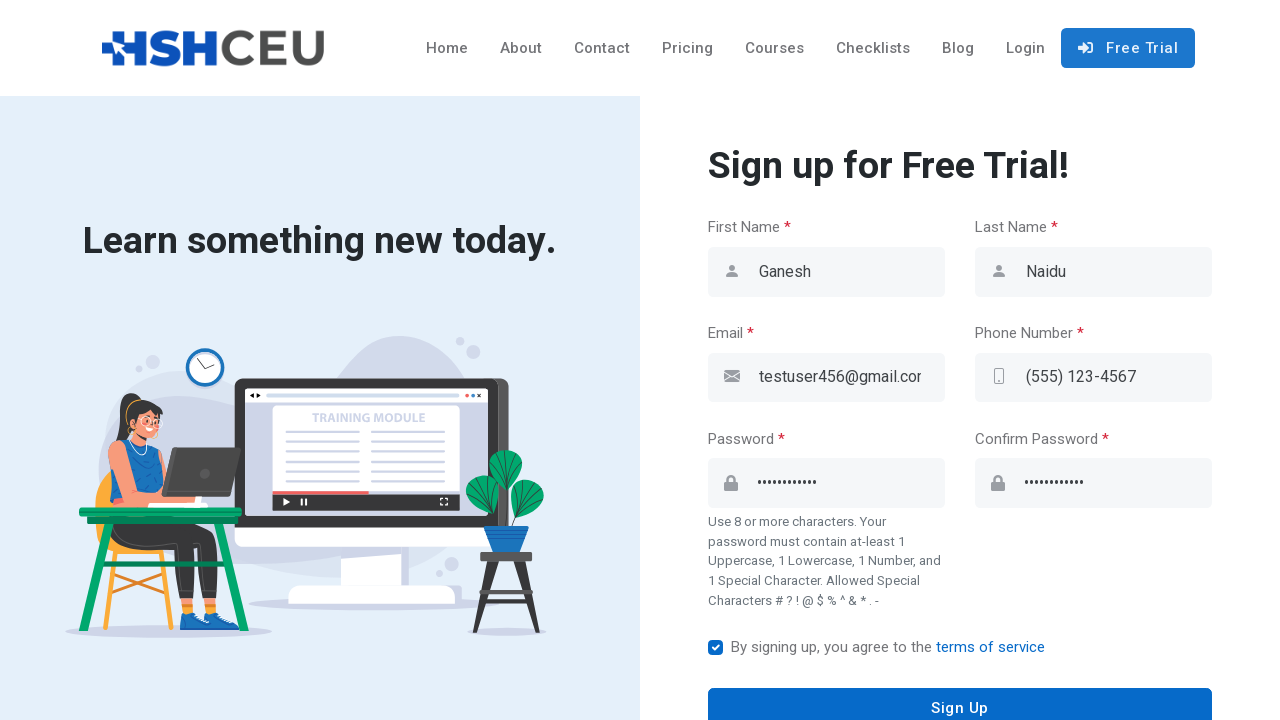

Clicked Sign Up button to submit the free trial registration form at (960, 700) on button:text('Sign Up')
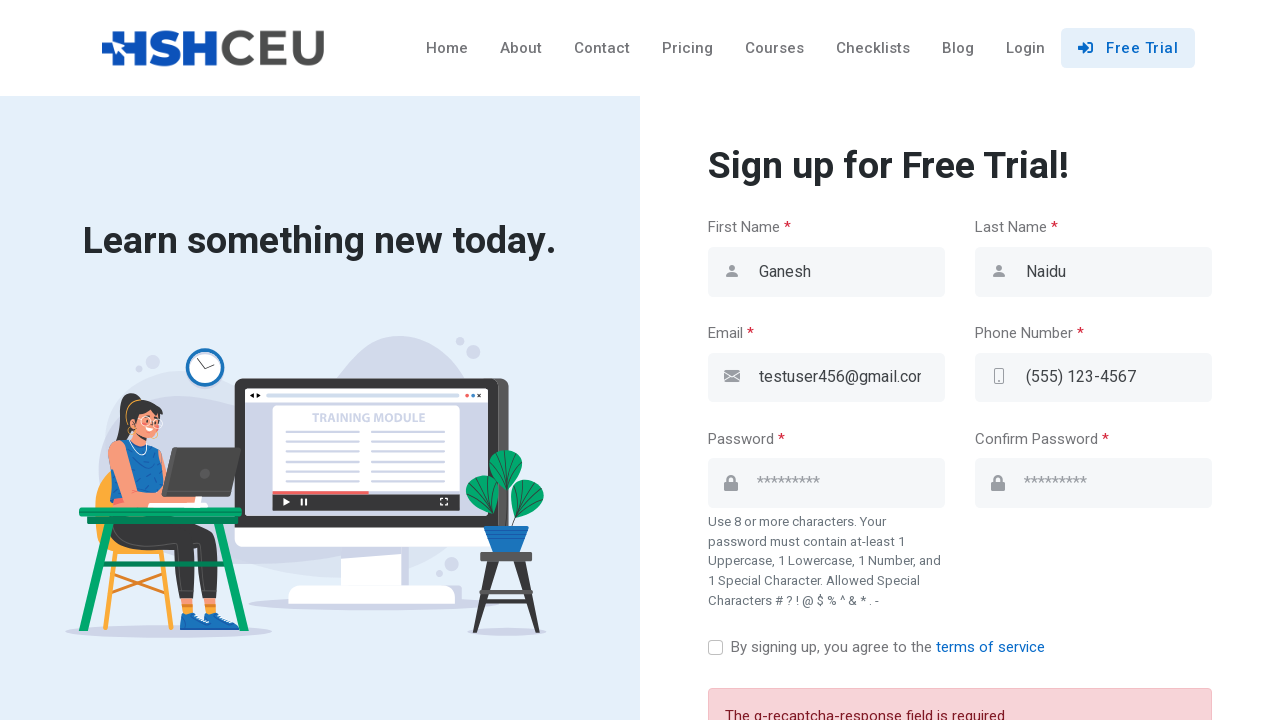

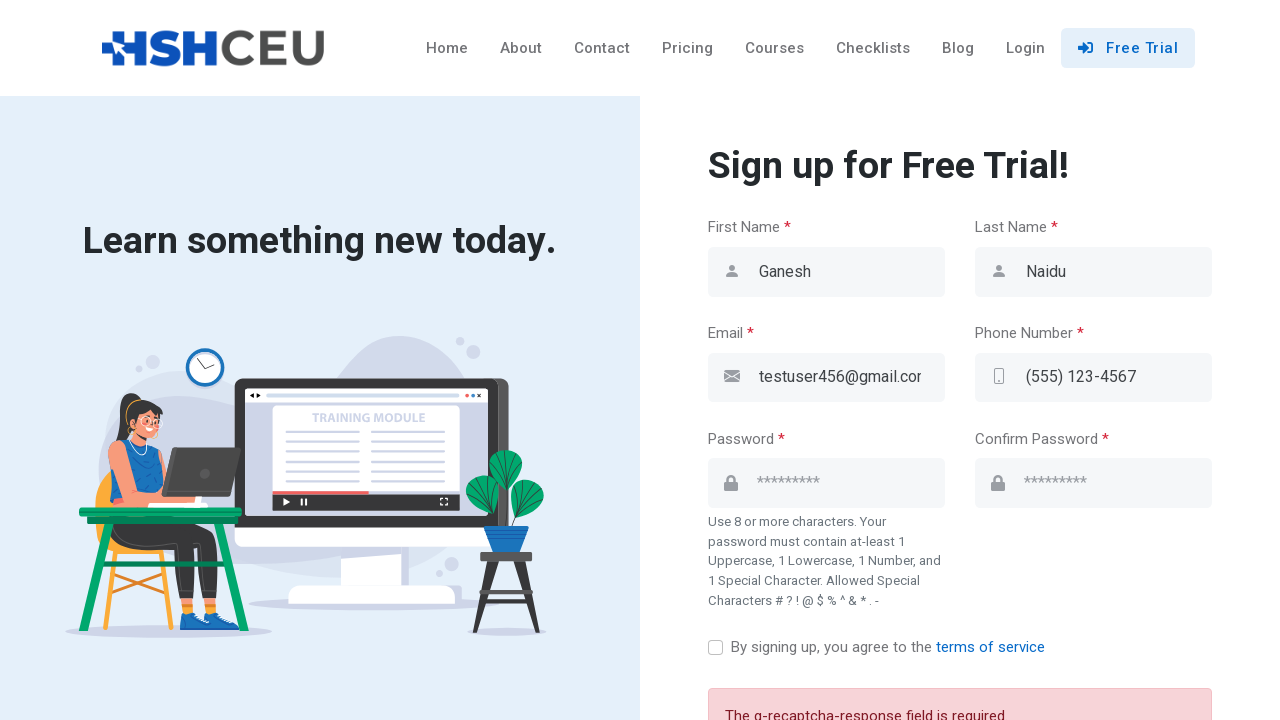